Tests a registration form by filling in first name, last name, and email fields, then submitting and verifying successful registration message appears.

Starting URL: http://suninjuly.github.io/registration1.html

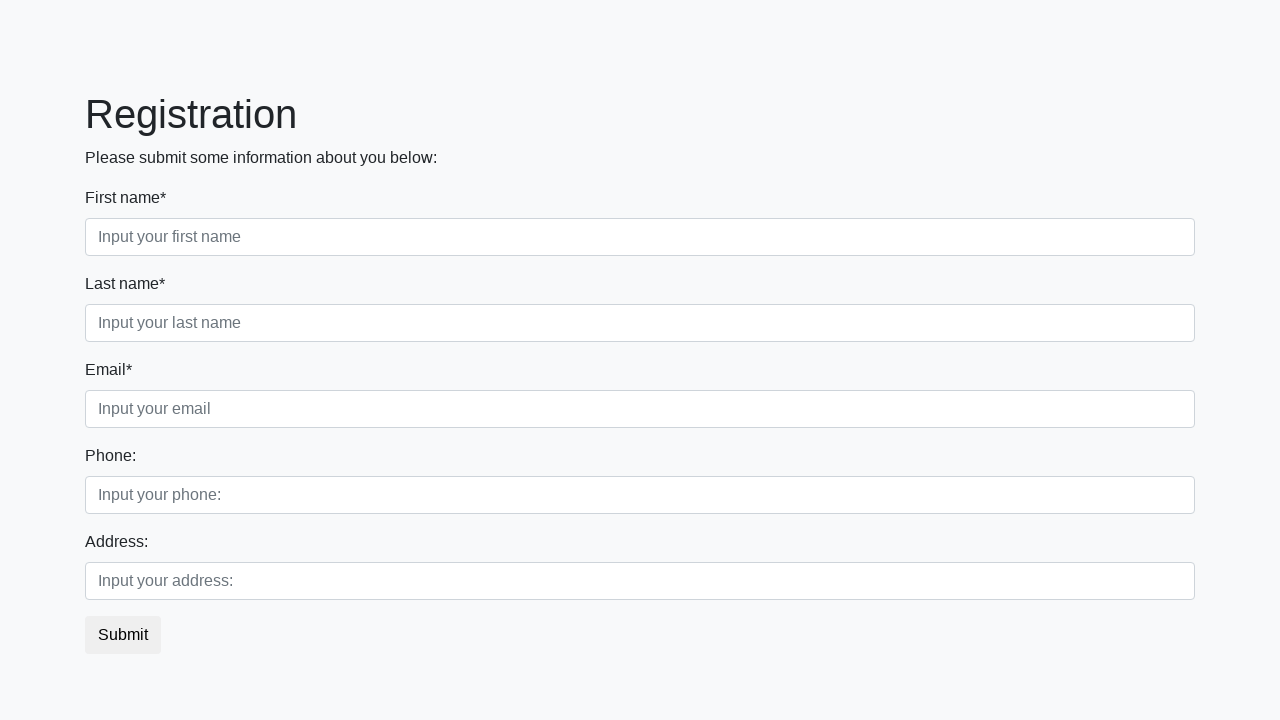

Filled first name field with 'Ivan' on div.first_block div.form-group.first_class input.form-control.first
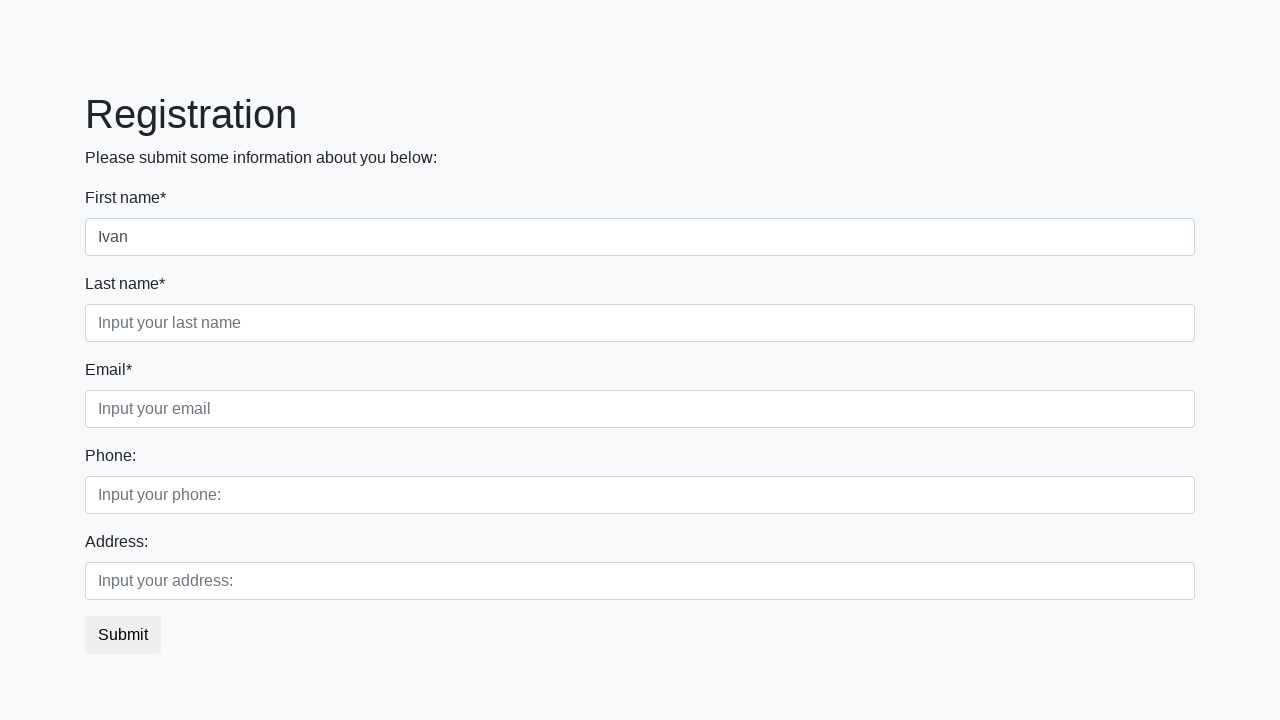

Filled last name field with 'Ivanov' on div.first_block div.form-group.second_class input.form-control.second
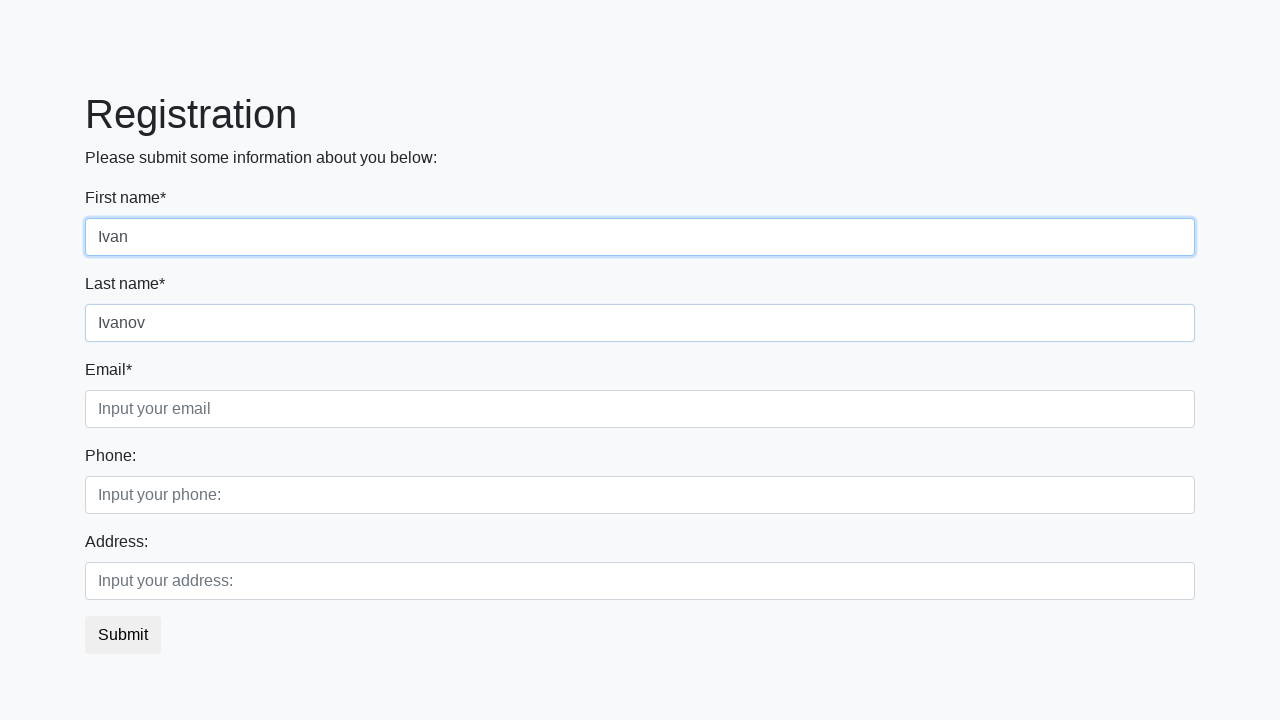

Filled email field with 'ivan@ivanov.org' on div.first_block div.form-group.third_class input.form-control.third
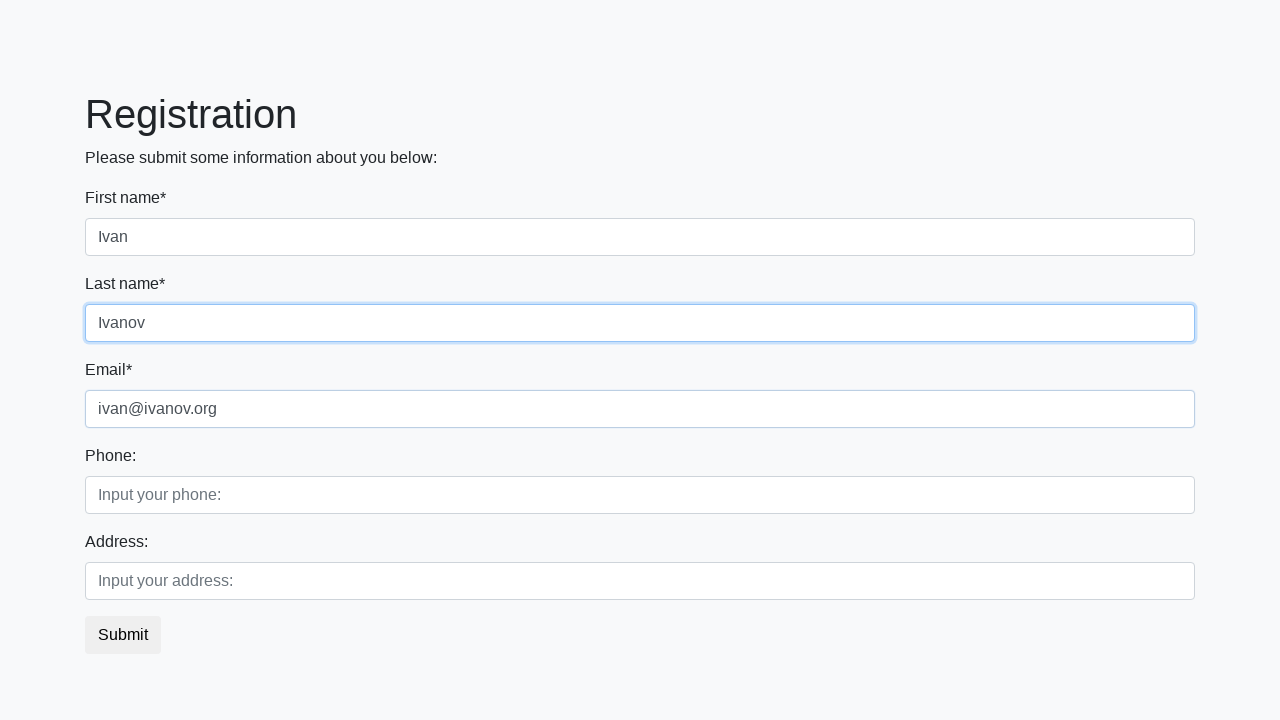

Clicked submit button to register at (123, 635) on button.btn
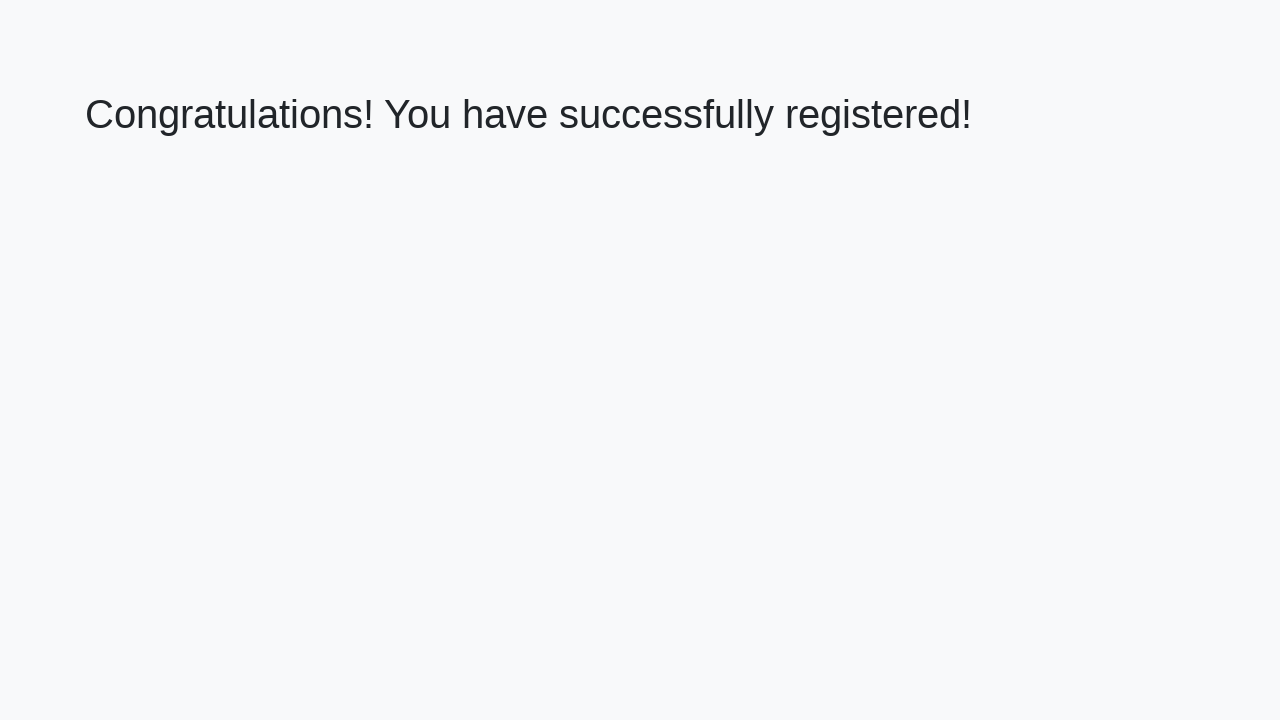

Registration success message appeared
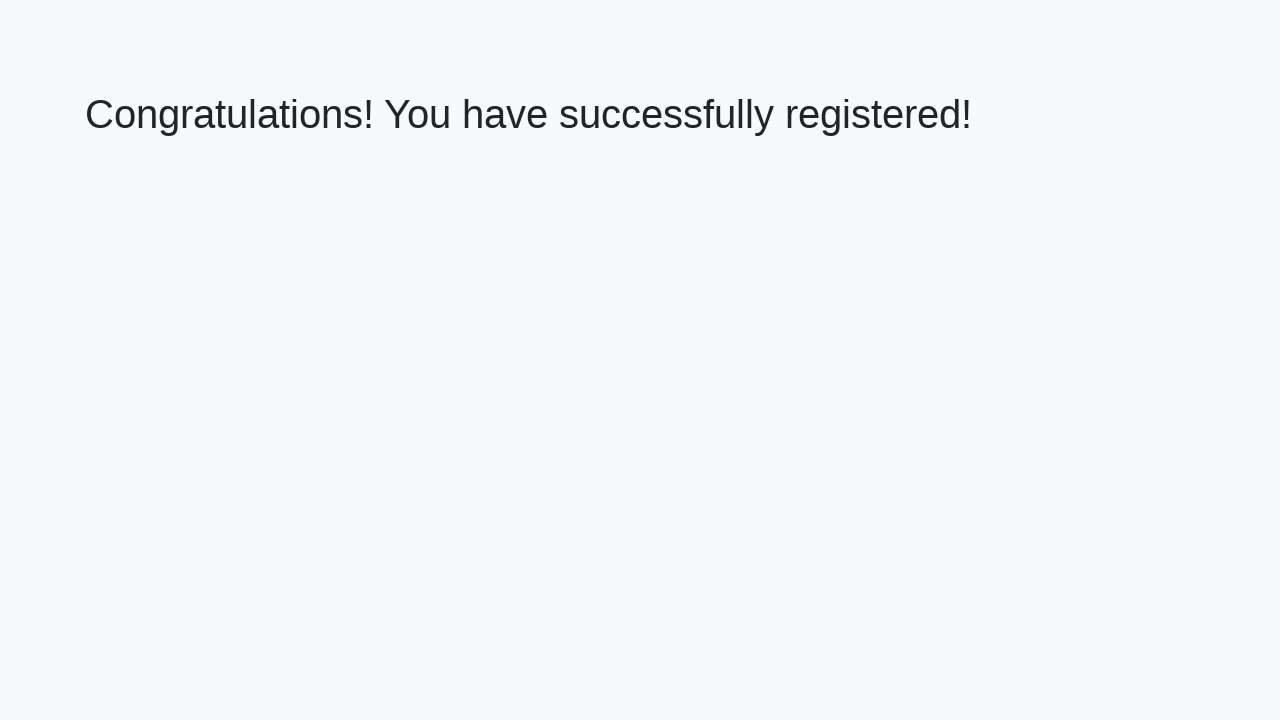

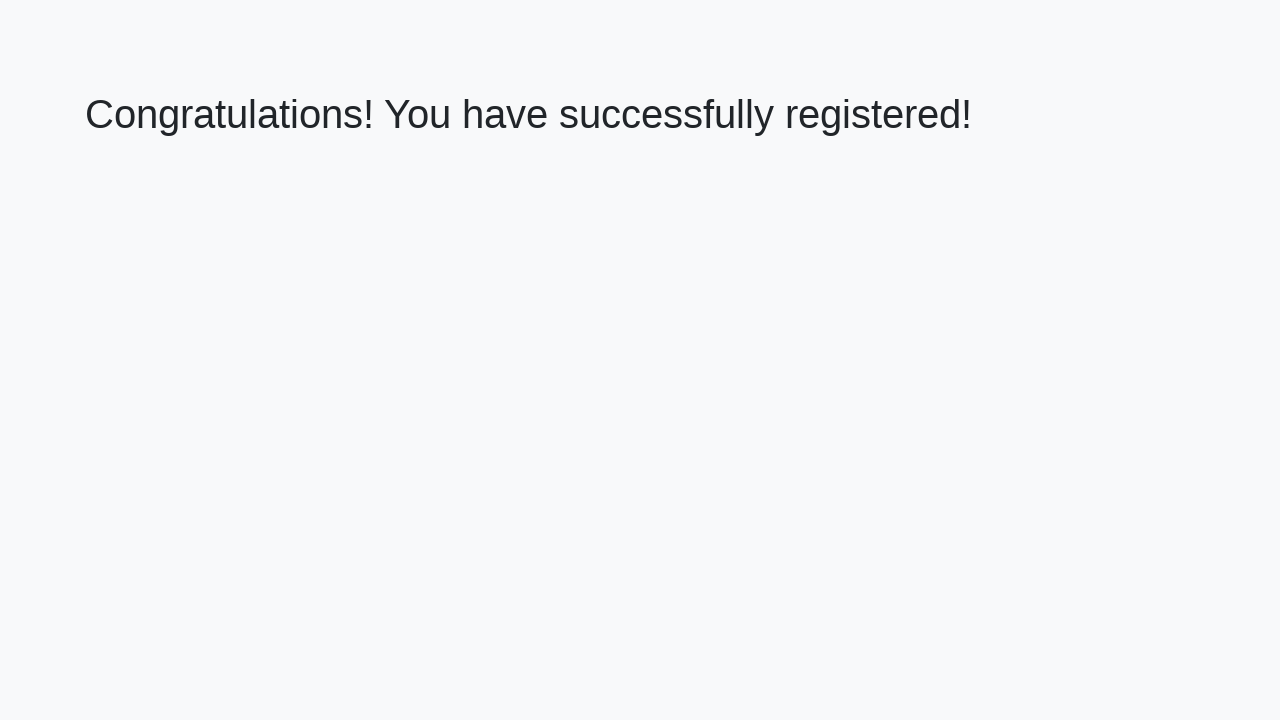